Tests button interactions on the Formy buttons page by clicking various styled buttons including primary, success, info, warning, danger, link buttons, as well as button groups and dropdown buttons.

Starting URL: https://formy-project.herokuapp.com/buttons

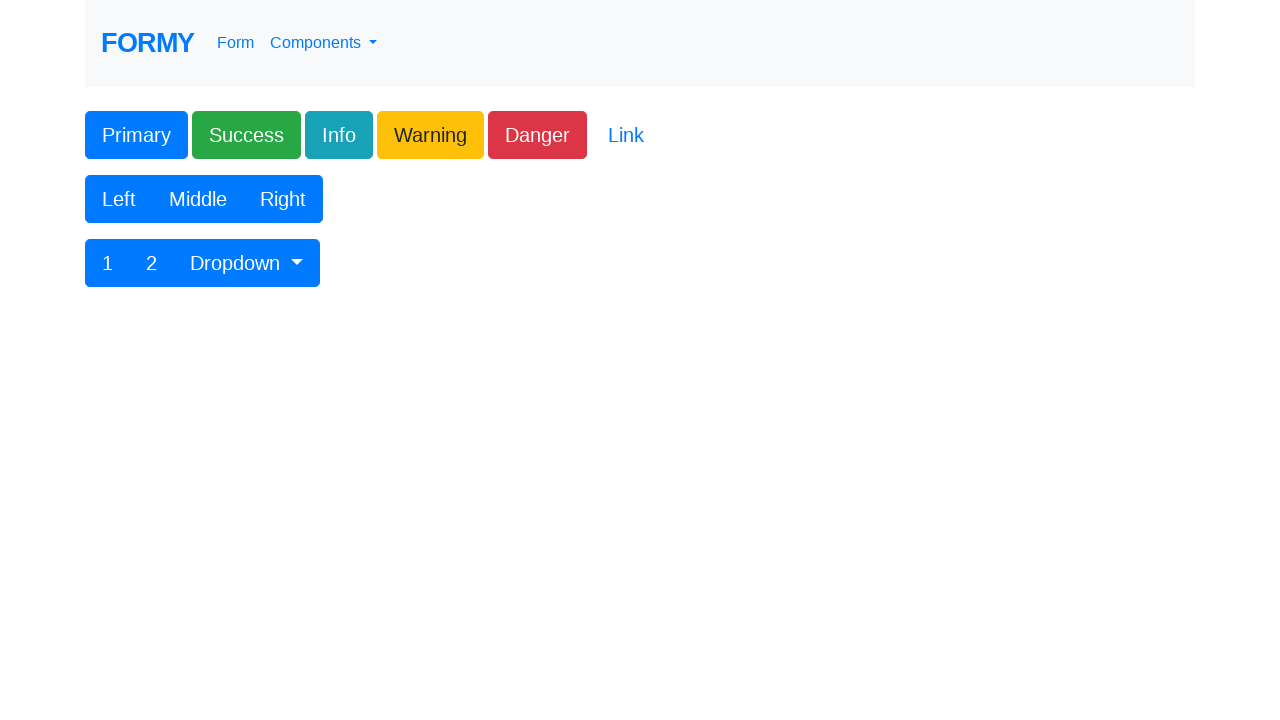

Clicked primary button at (136, 135) on .btn-primary
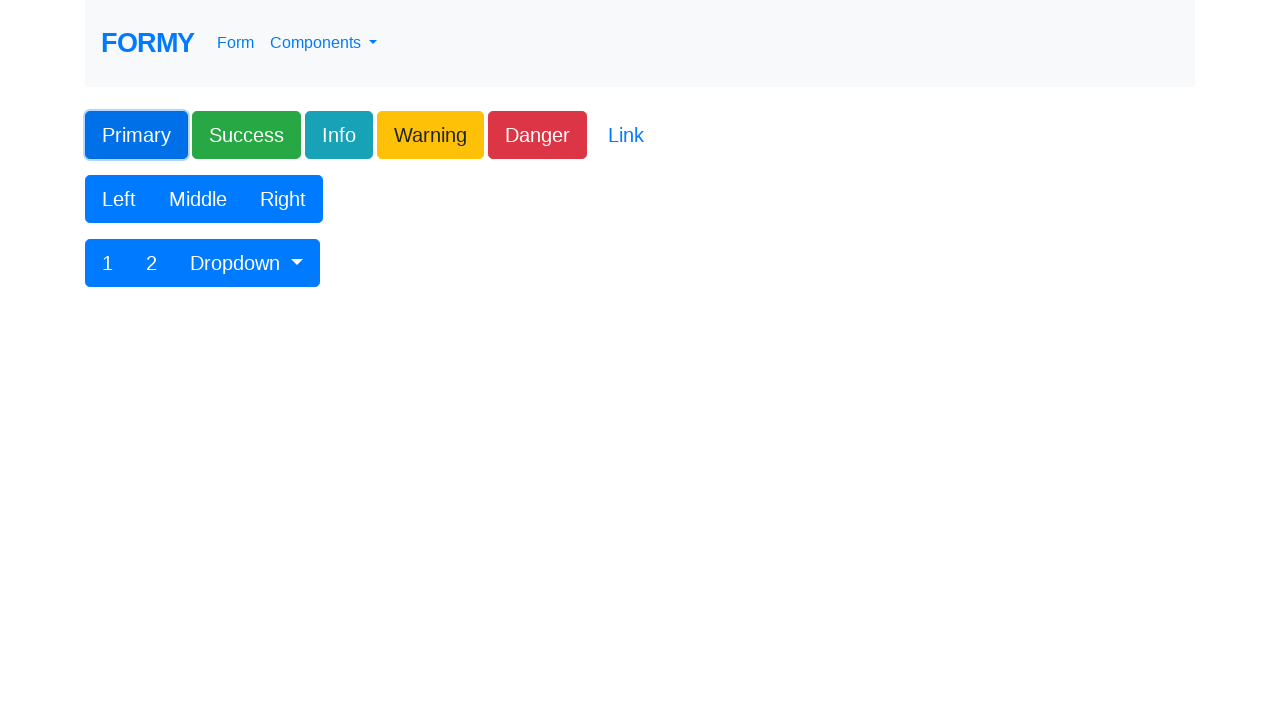

Clicked success button at (246, 135) on .btn-success
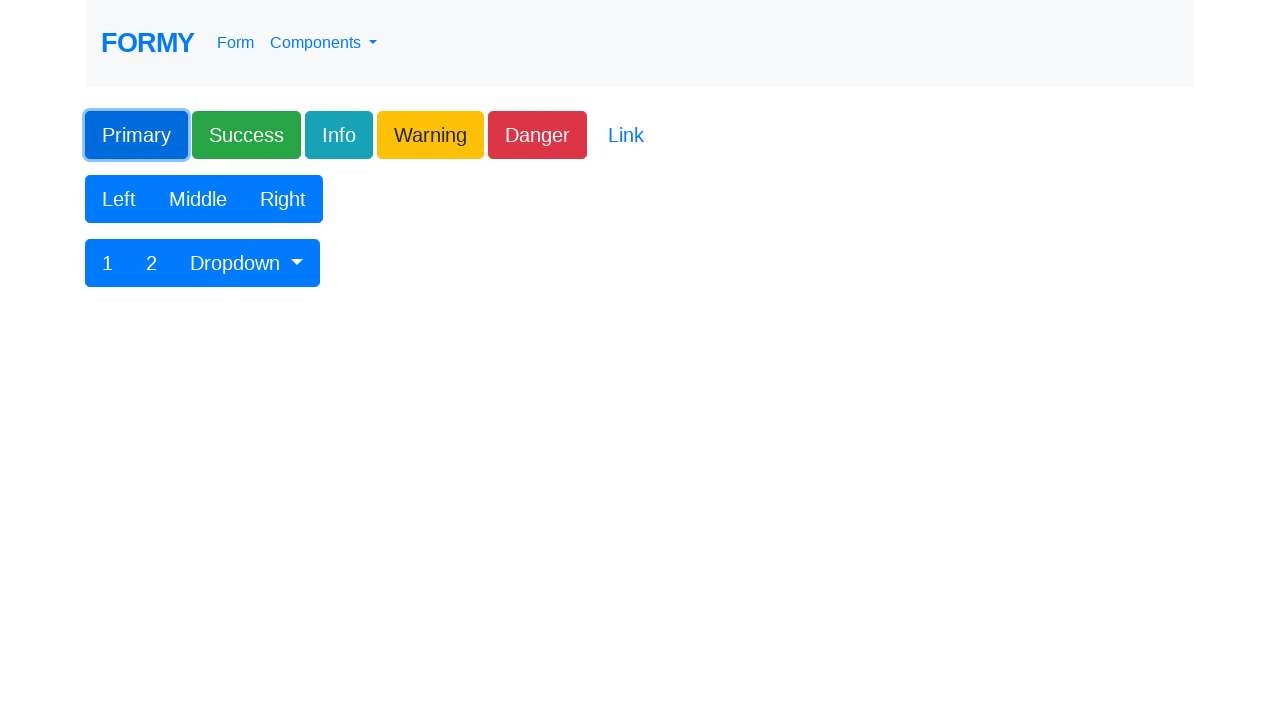

Clicked info button at (339, 135) on .btn-info
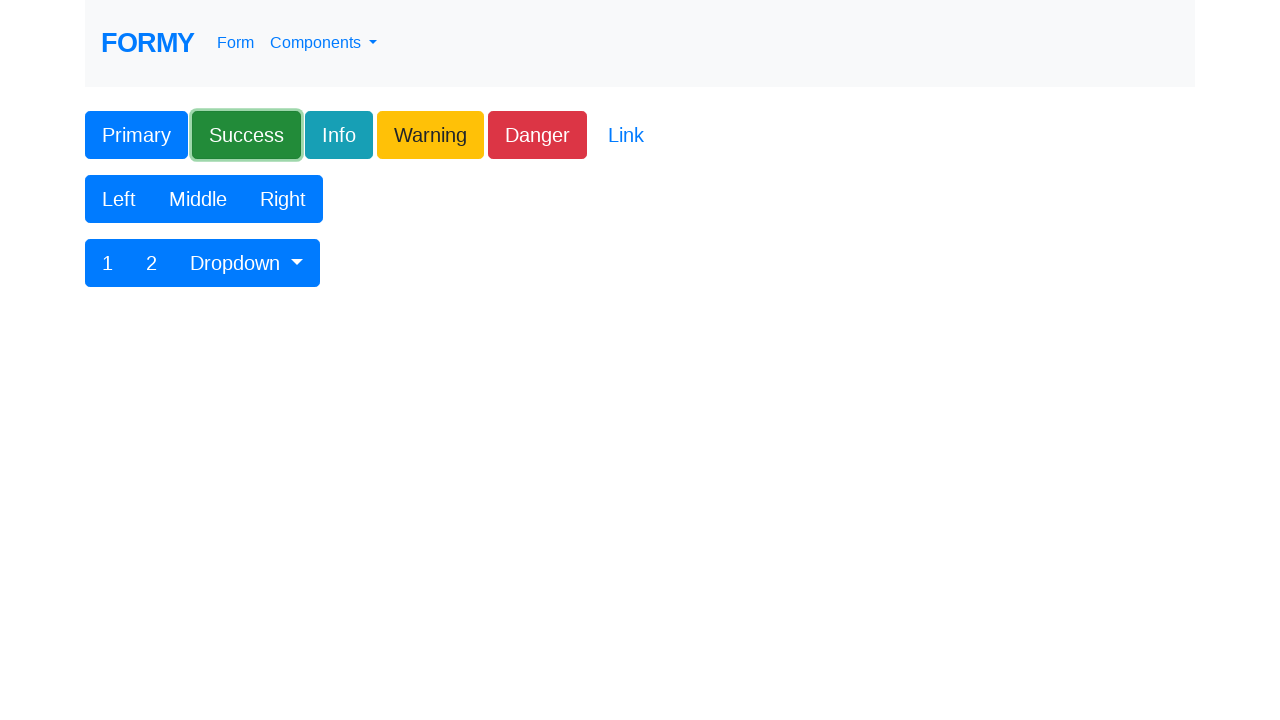

Clicked warning button at (430, 135) on .btn-warning
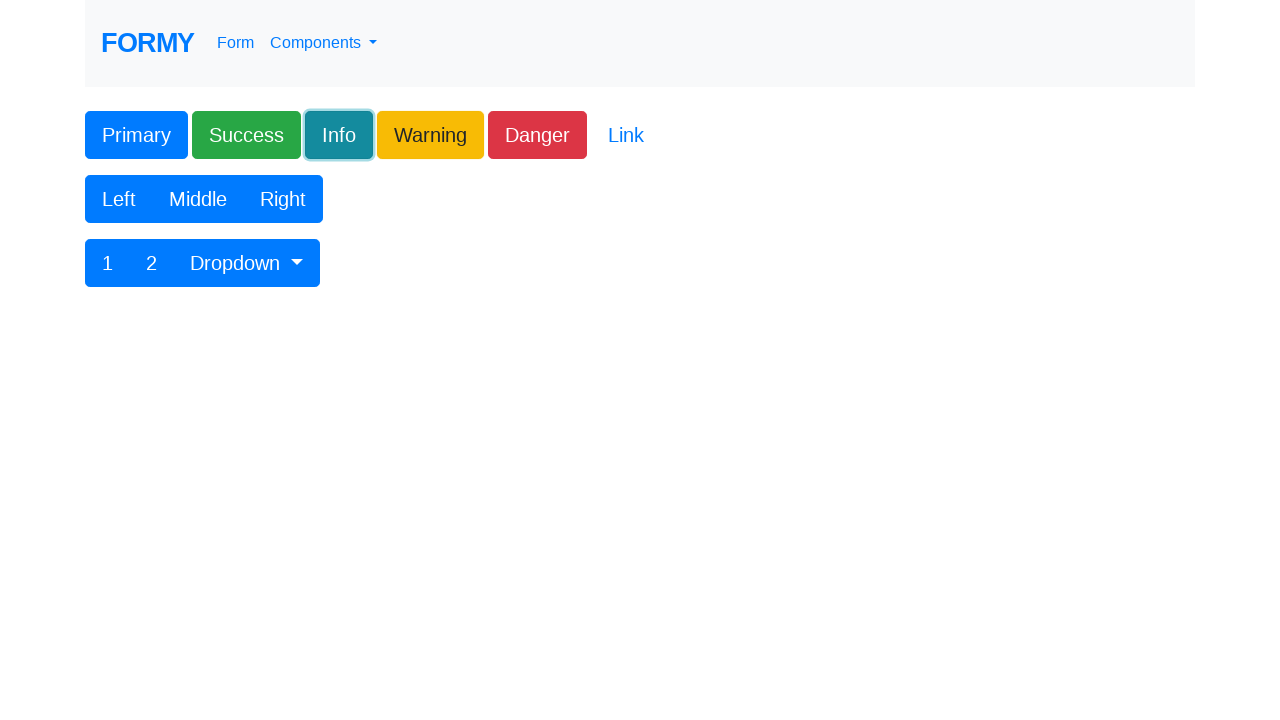

Clicked danger button at (538, 135) on .btn-danger
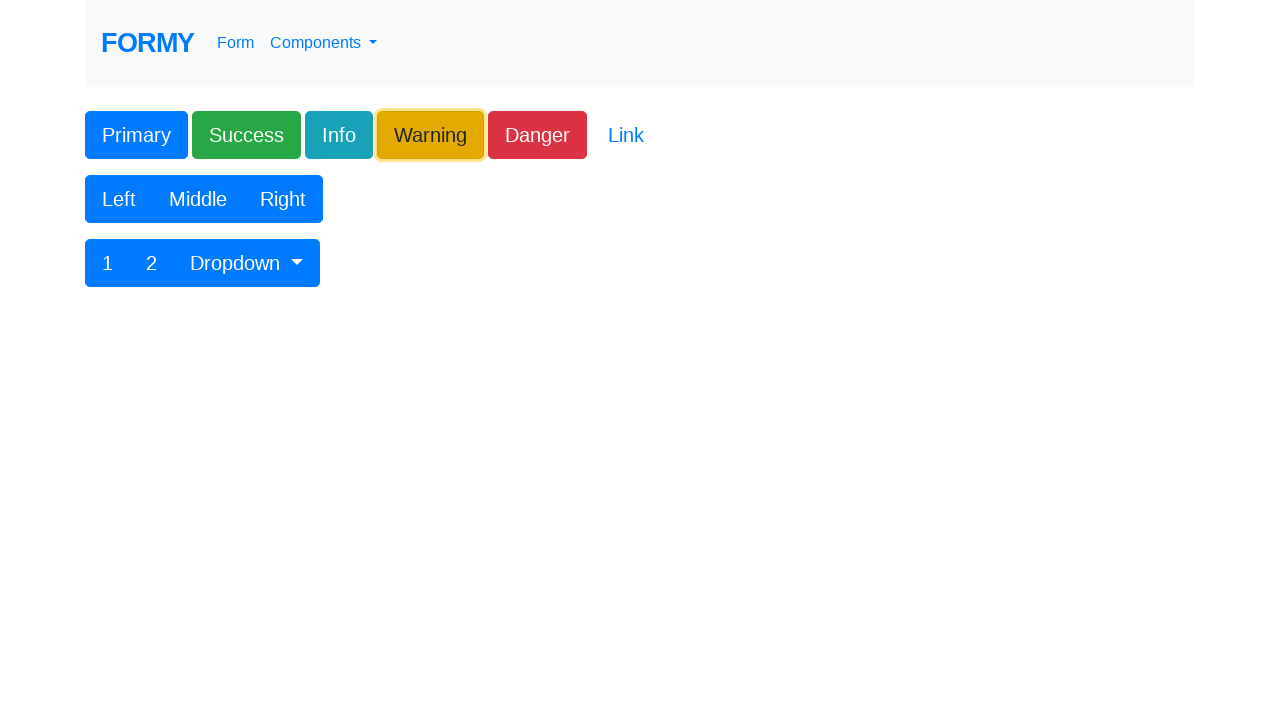

Clicked link button at (626, 135) on .btn-link
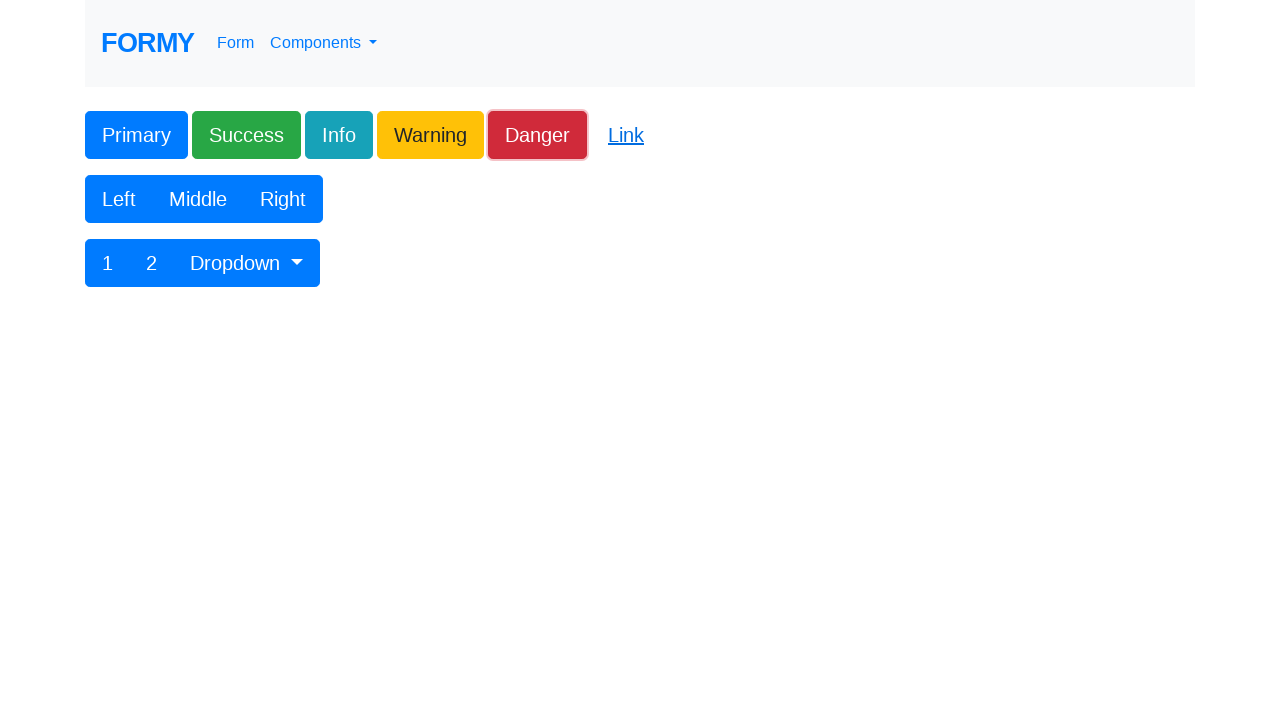

Clicked Left button in button group at (119, 199) on xpath=//button[text()='Left']
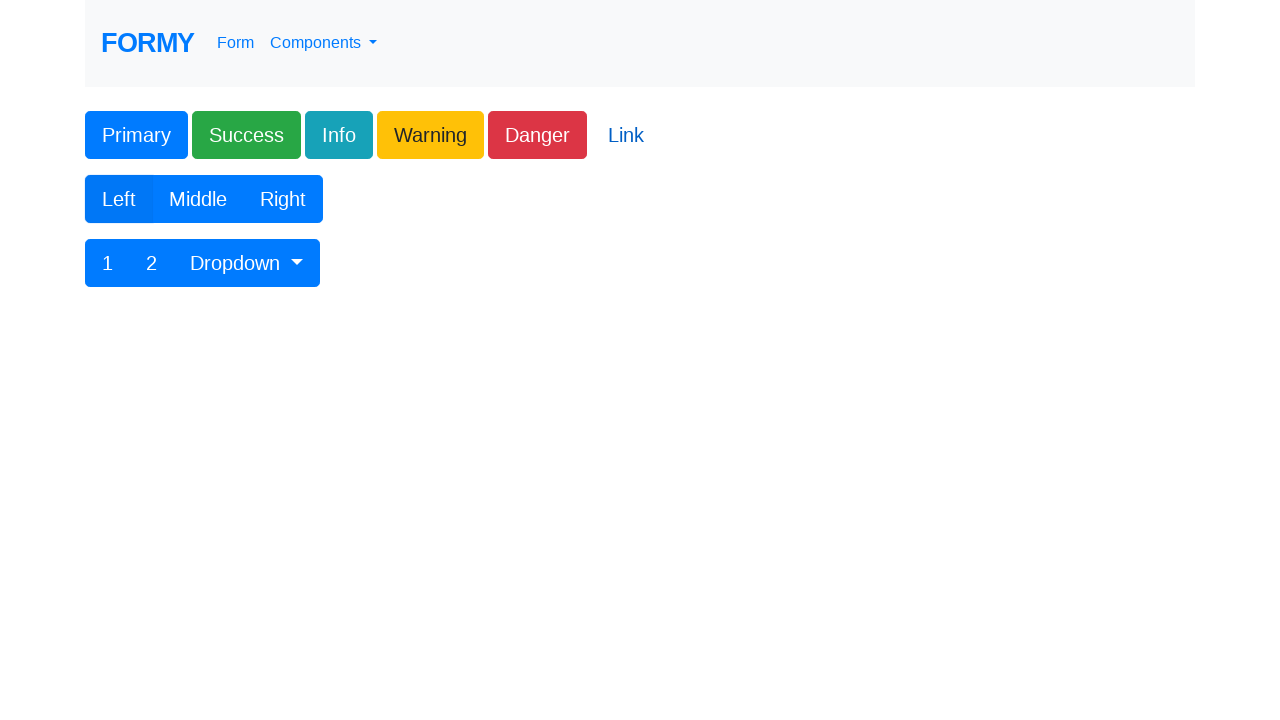

Clicked Middle button in button group at (198, 199) on xpath=//button[text()='Middle']
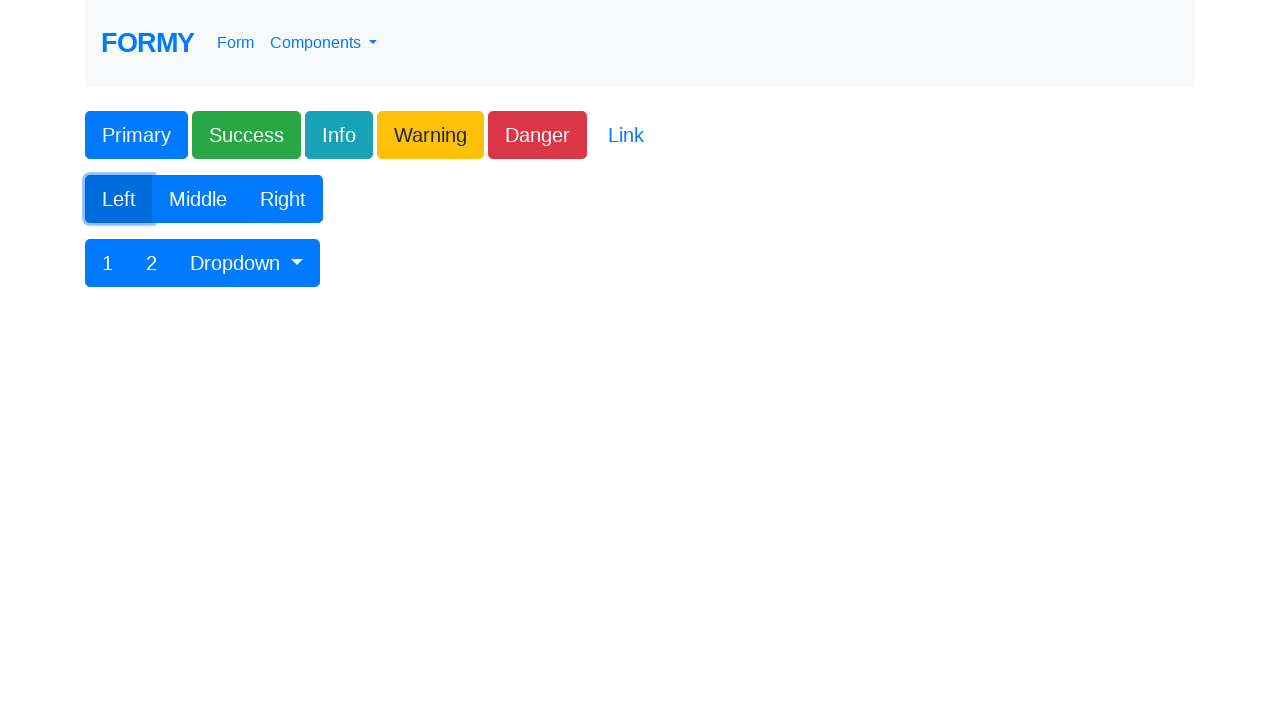

Clicked Right button in button group at (283, 199) on xpath=//button[text()='Right']
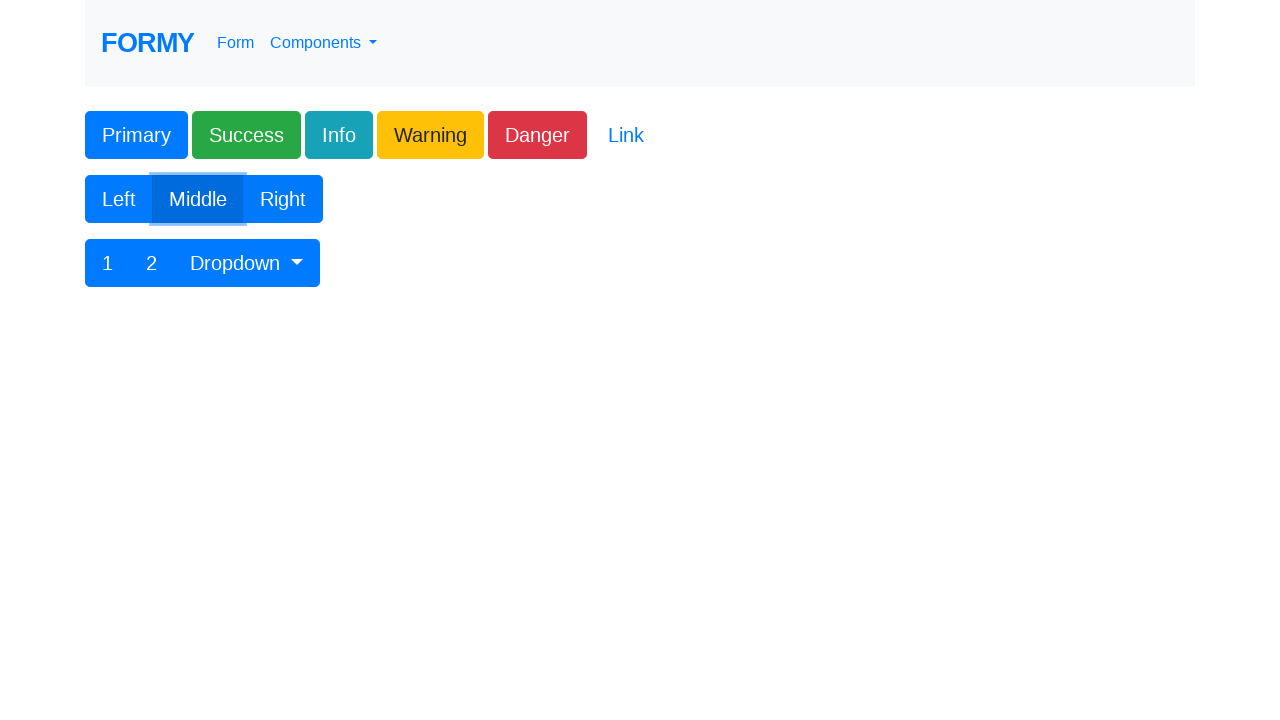

Clicked button '1' in toolbar at (108, 263) on xpath=//button[text()='1']
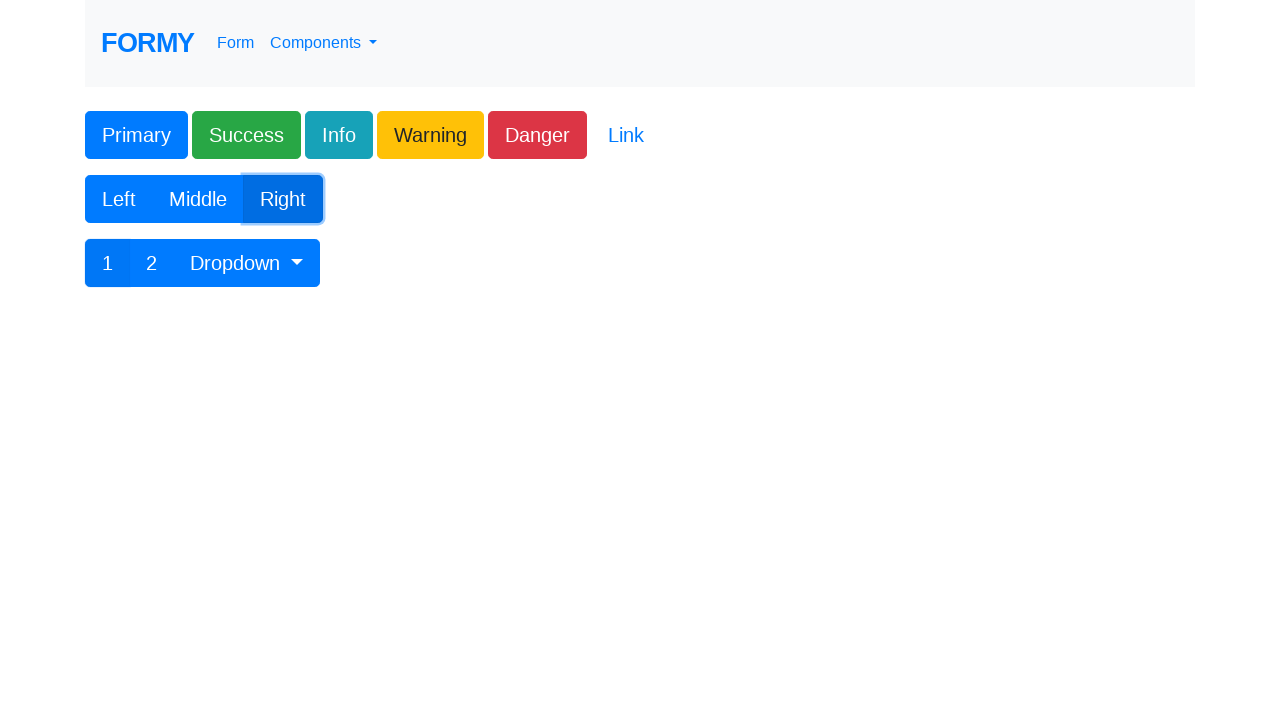

Clicked button '2' in toolbar at (152, 263) on xpath=//button[text()='2']
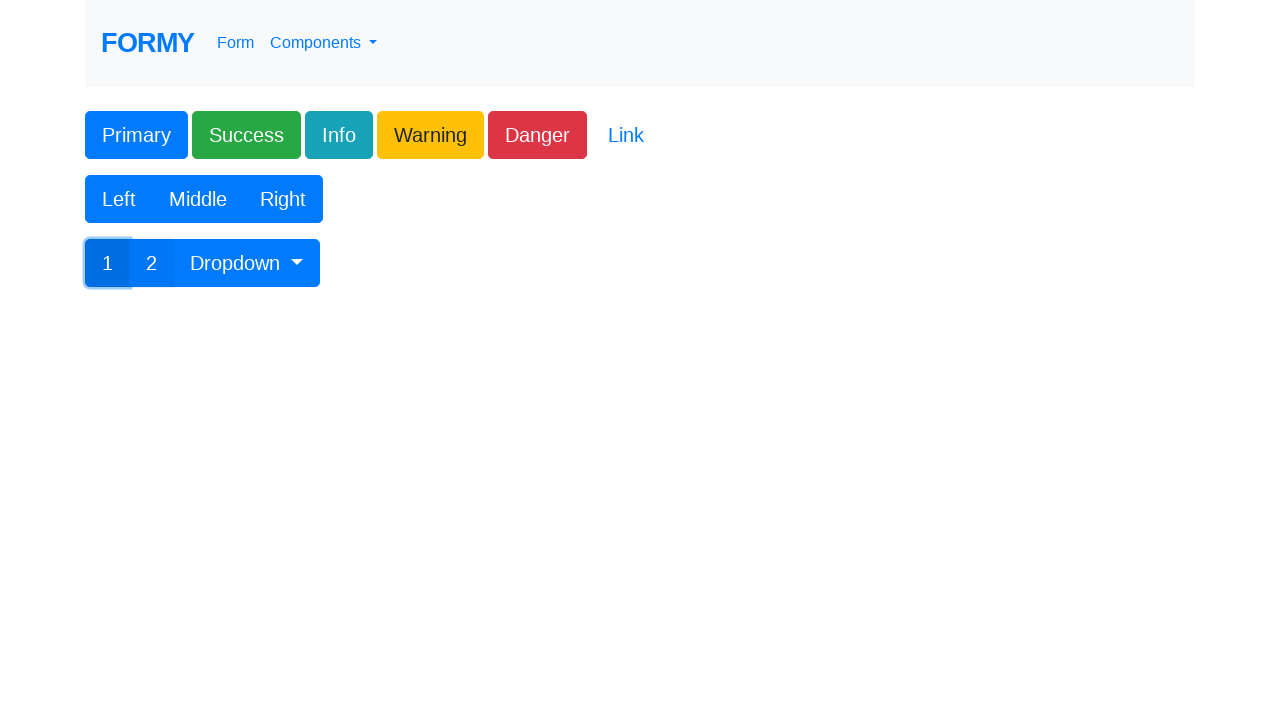

Clicked dropdown button at (247, 263) on #btnGroupDrop1
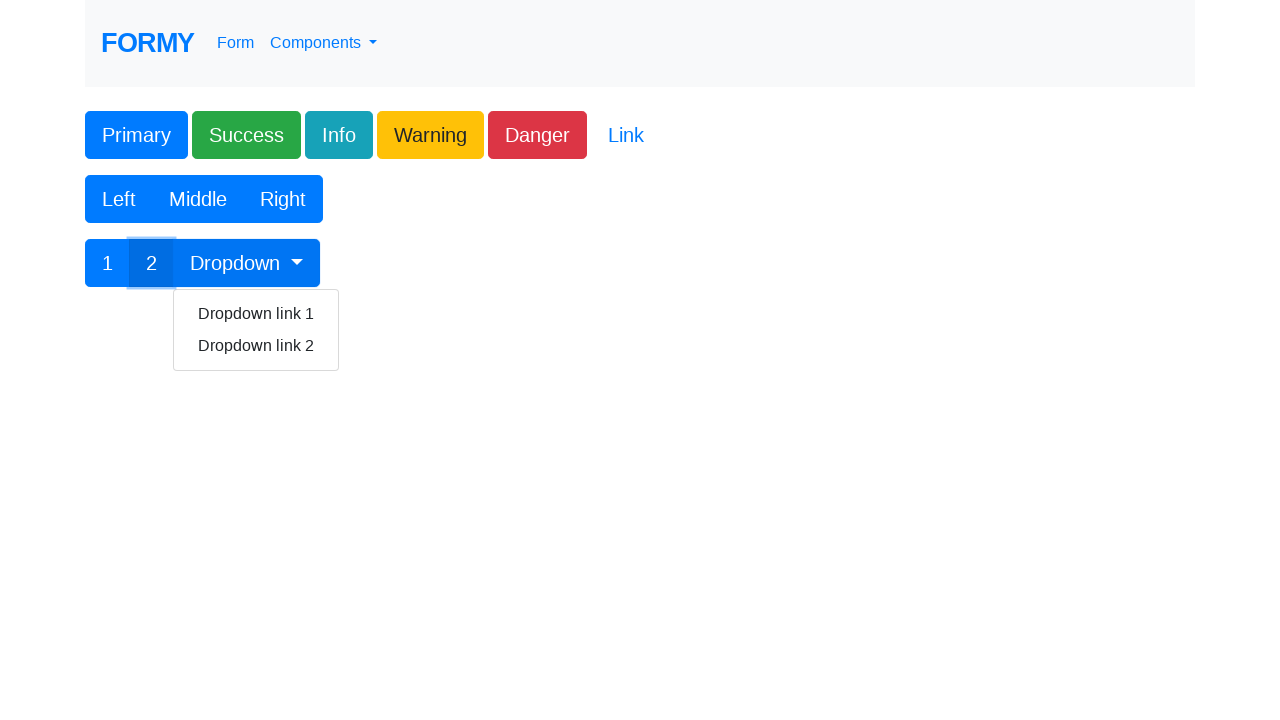

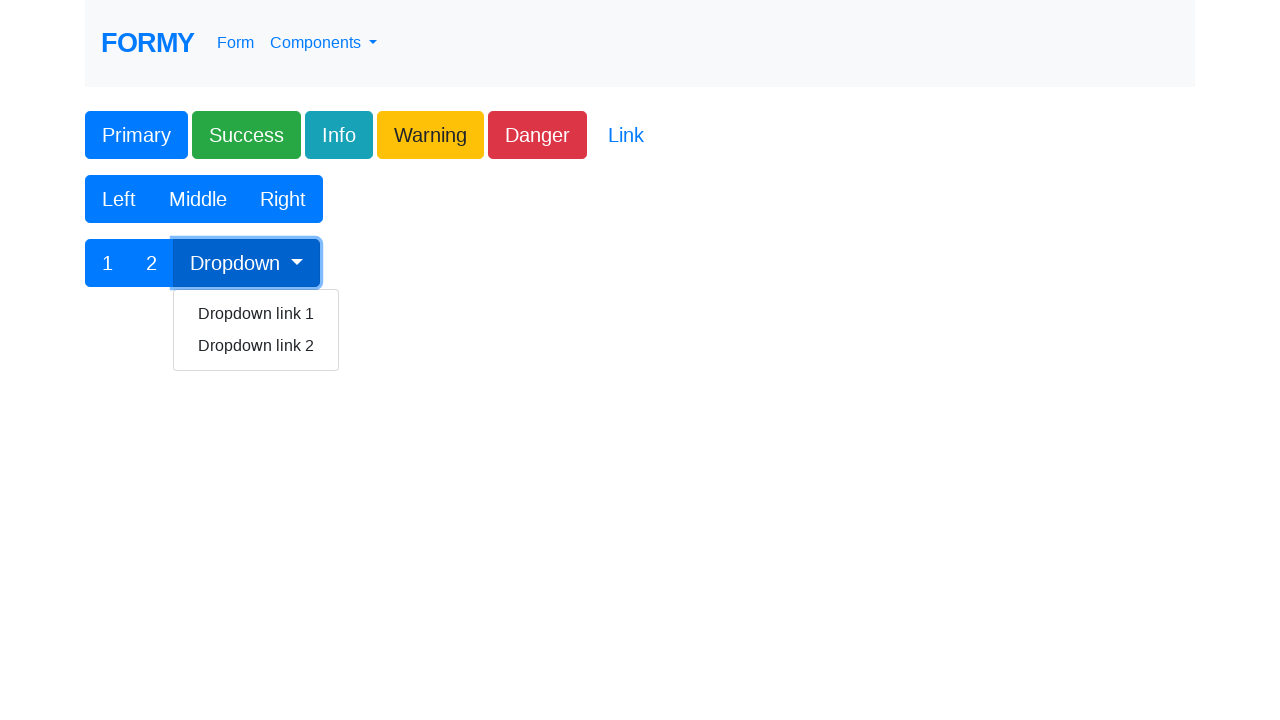